Demonstrates XPath axis locator strategies (following-sibling and parent) by locating buttons in the header using relative XPath expressions and verifying they are visible.

Starting URL: https://rahulshettyacademy.com/AutomationPractice/

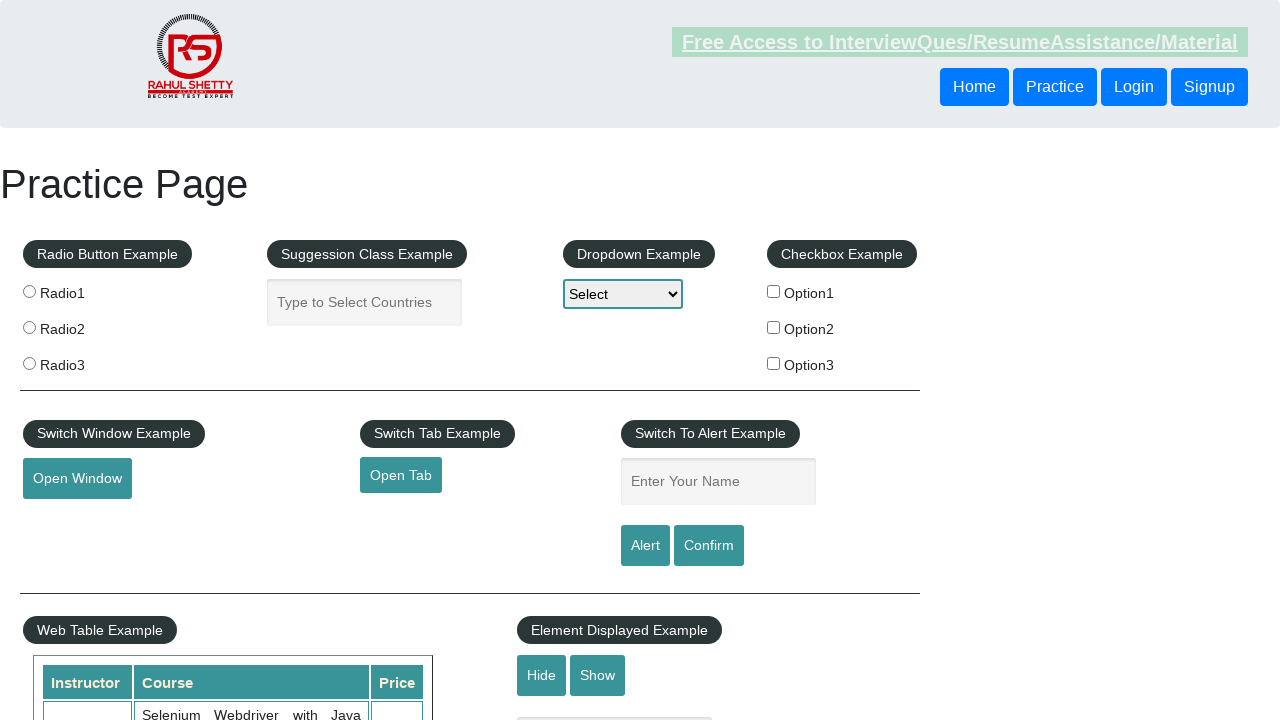

Located button using following-sibling XPath axis
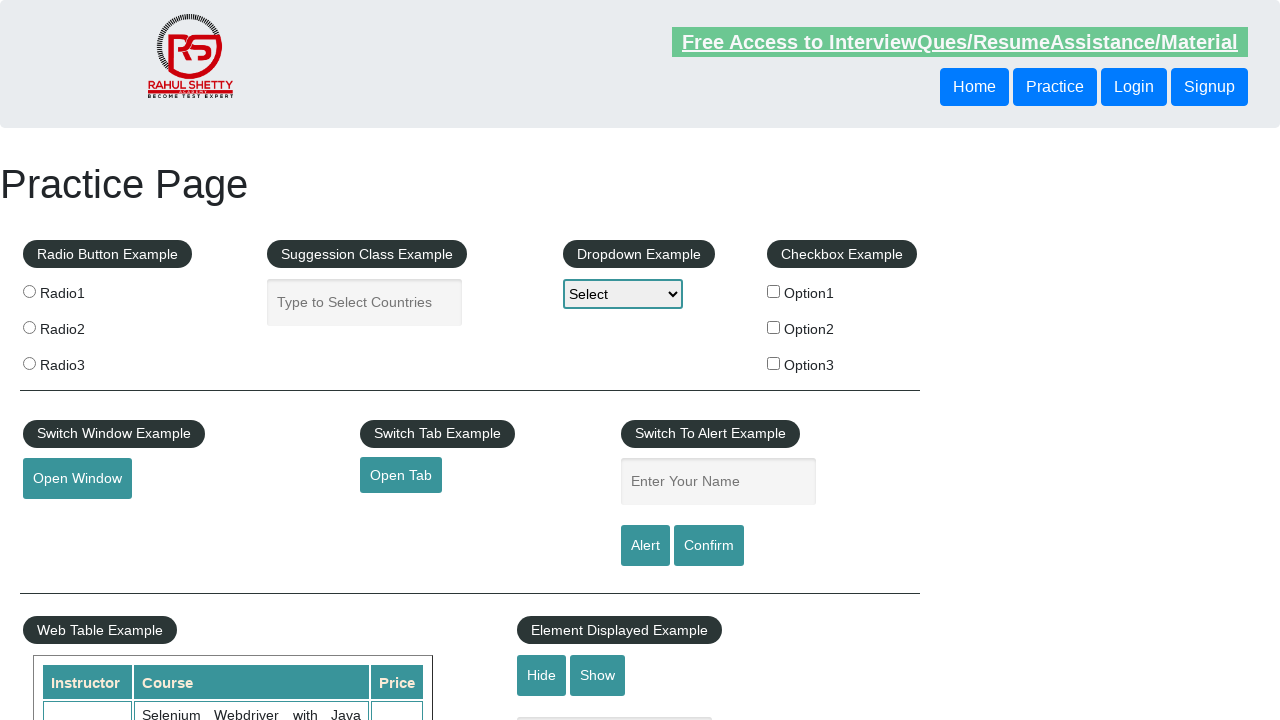

Verified following-sibling button is visible
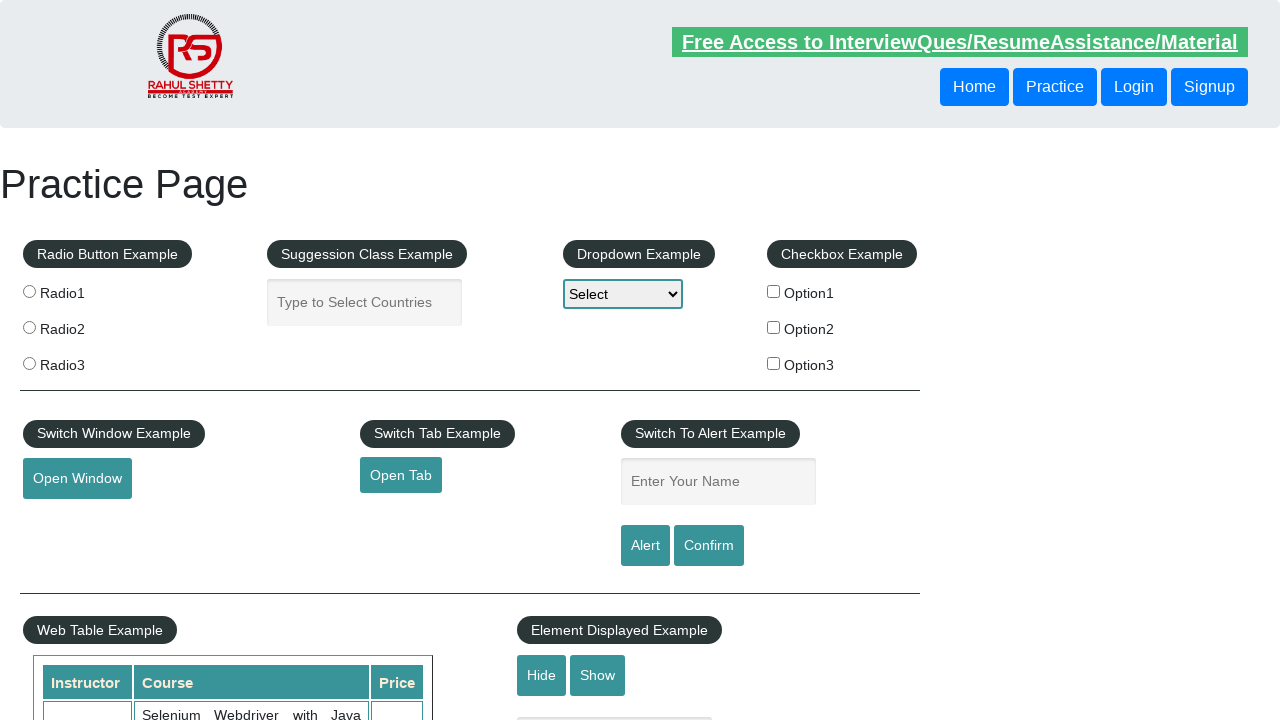

Located button using parent XPath axis
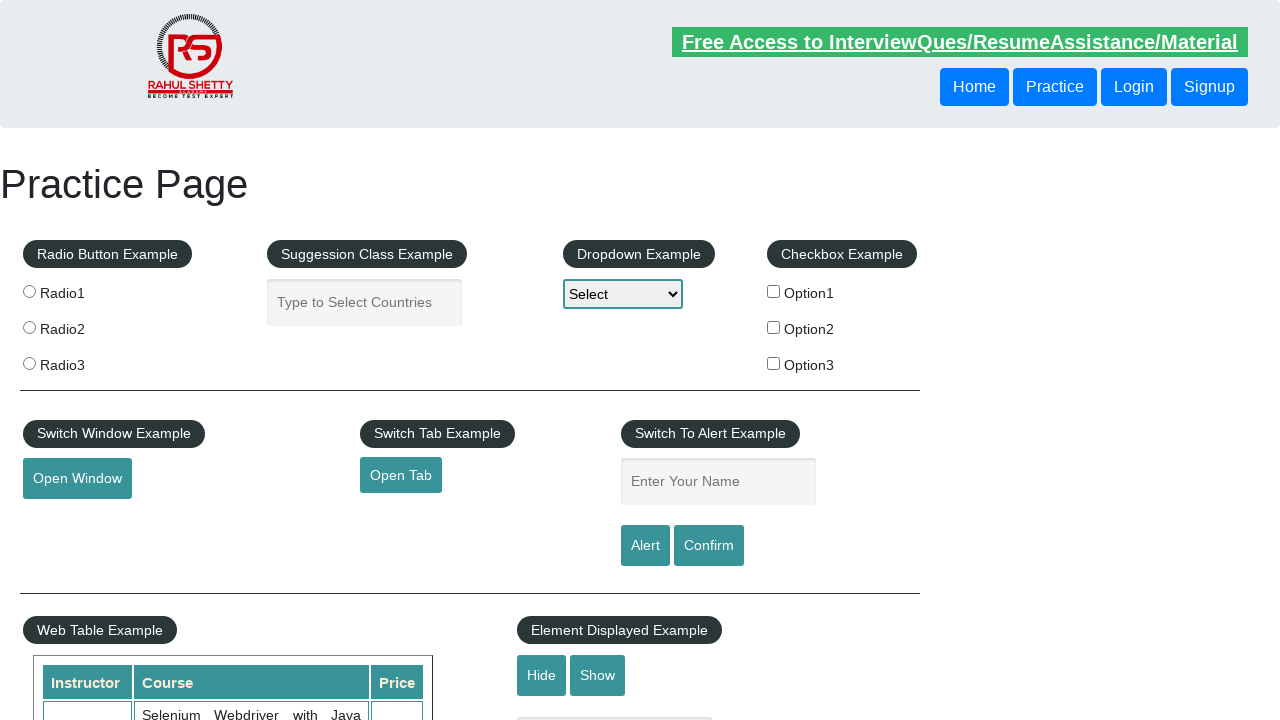

Verified parent-axis button is visible
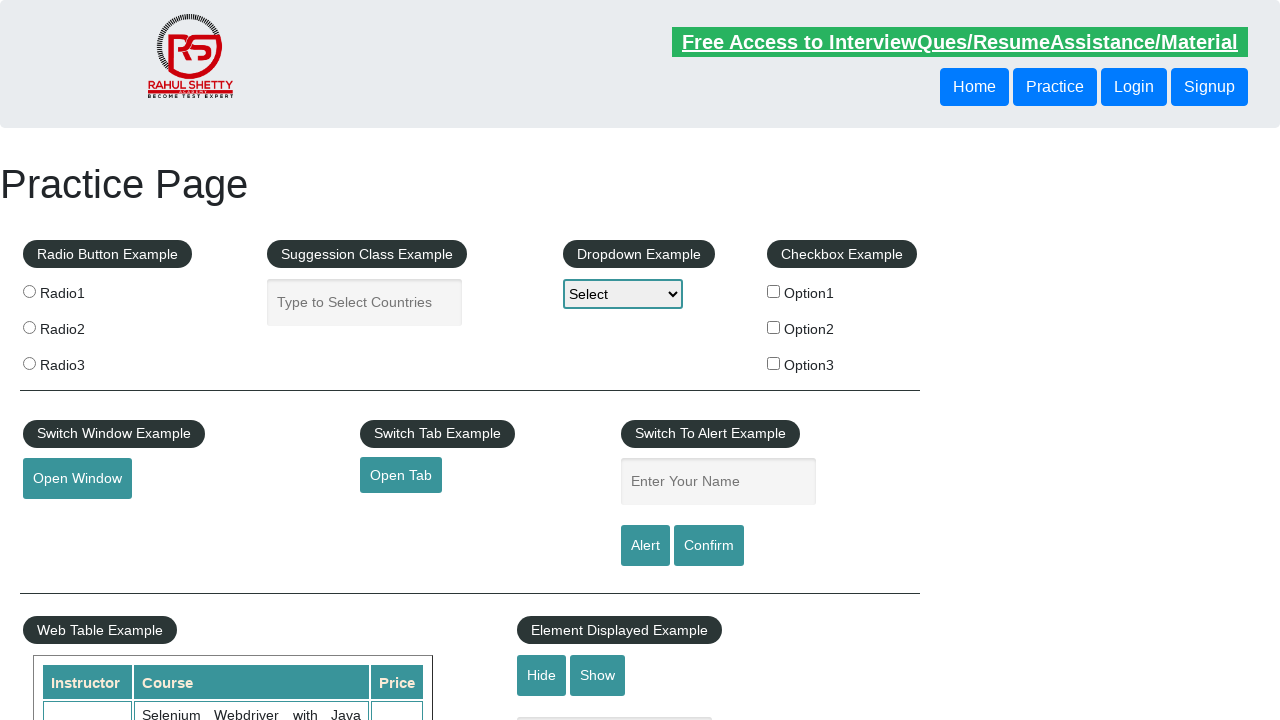

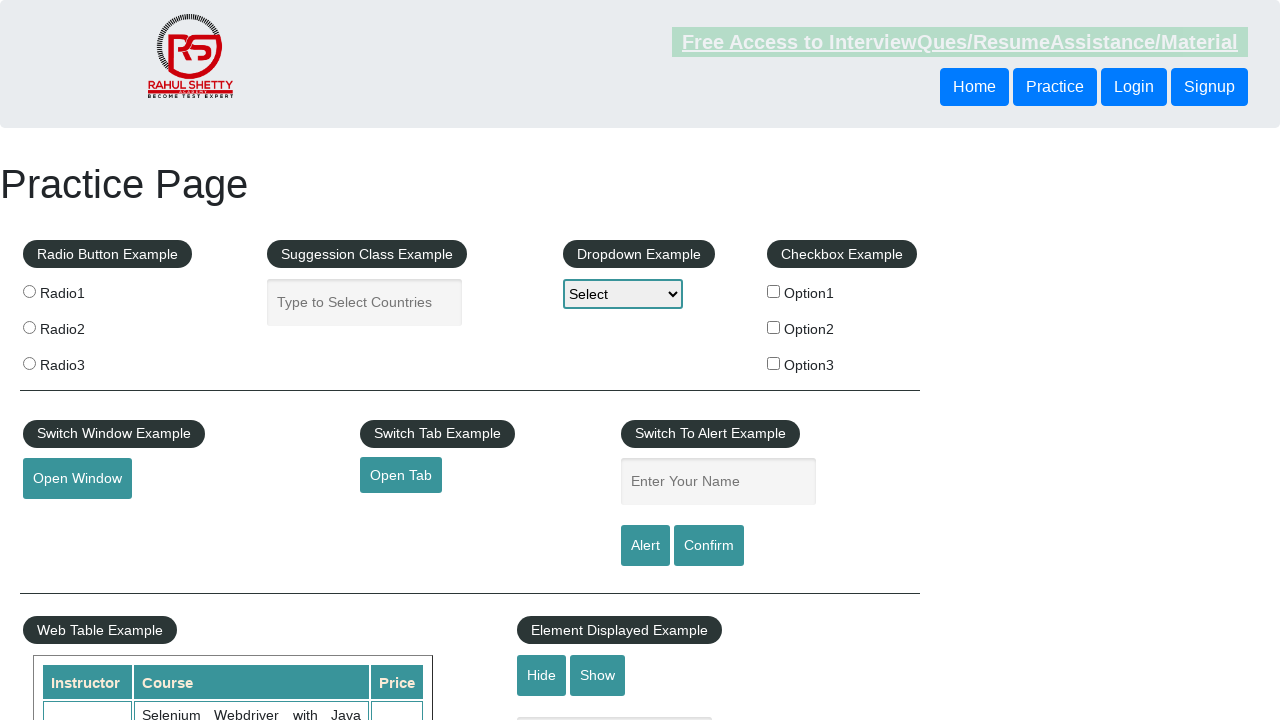